Tests the sorting functionality of a web table by selecting 20 items per page, clicking on the fruit name column header to sort, and verifying the table is sorted alphabetically

Starting URL: https://rahulshettyacademy.com/seleniumPractise/#/offers

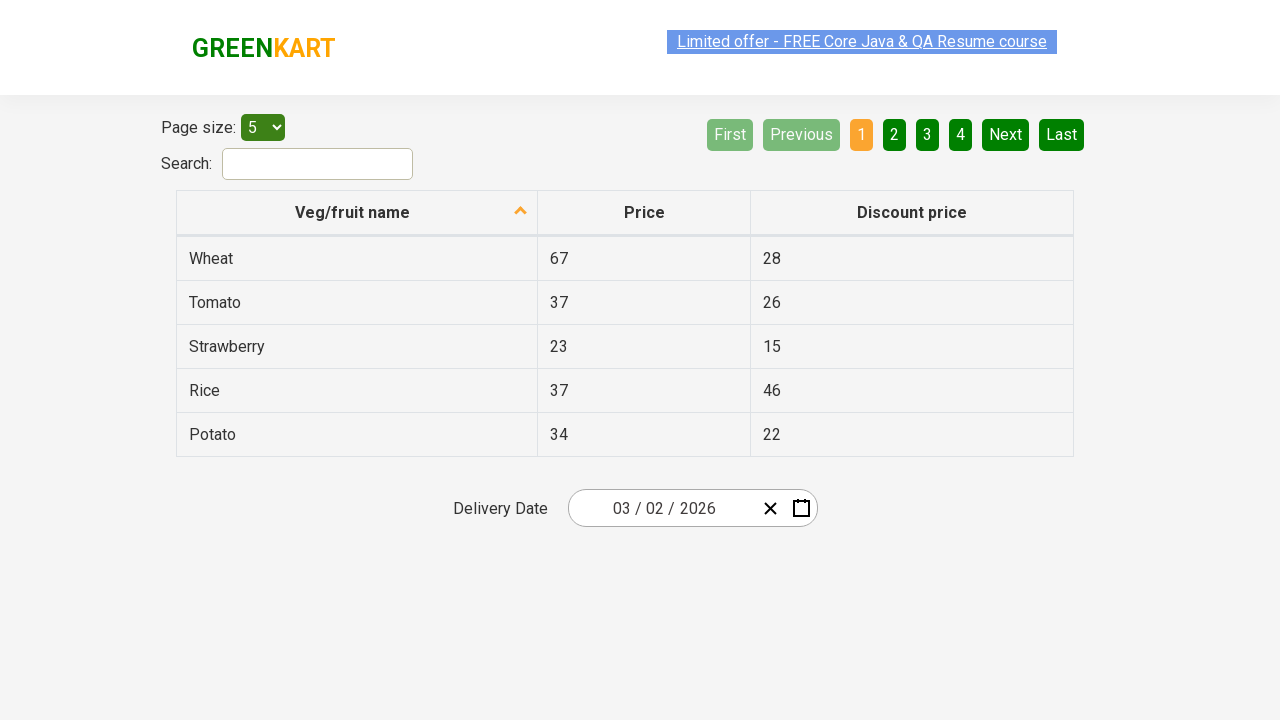

Selected 20 items per page from dropdown on #page-menu
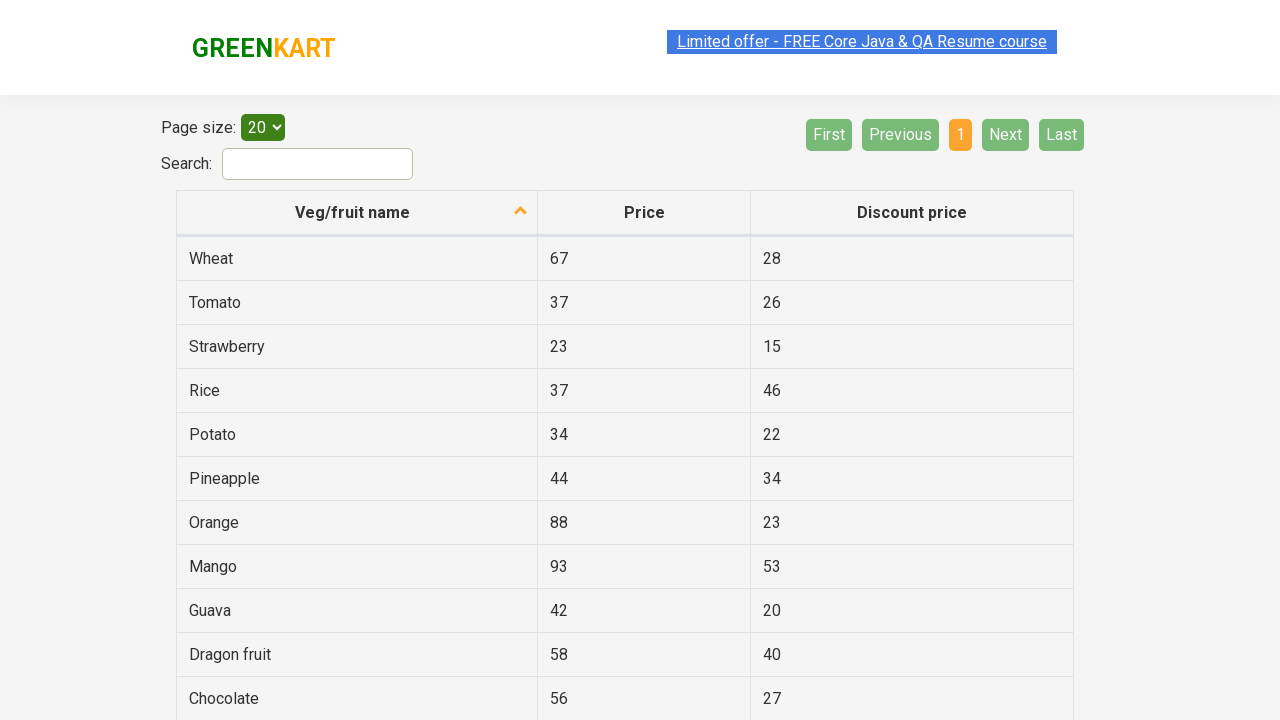

Waited for table to update with products
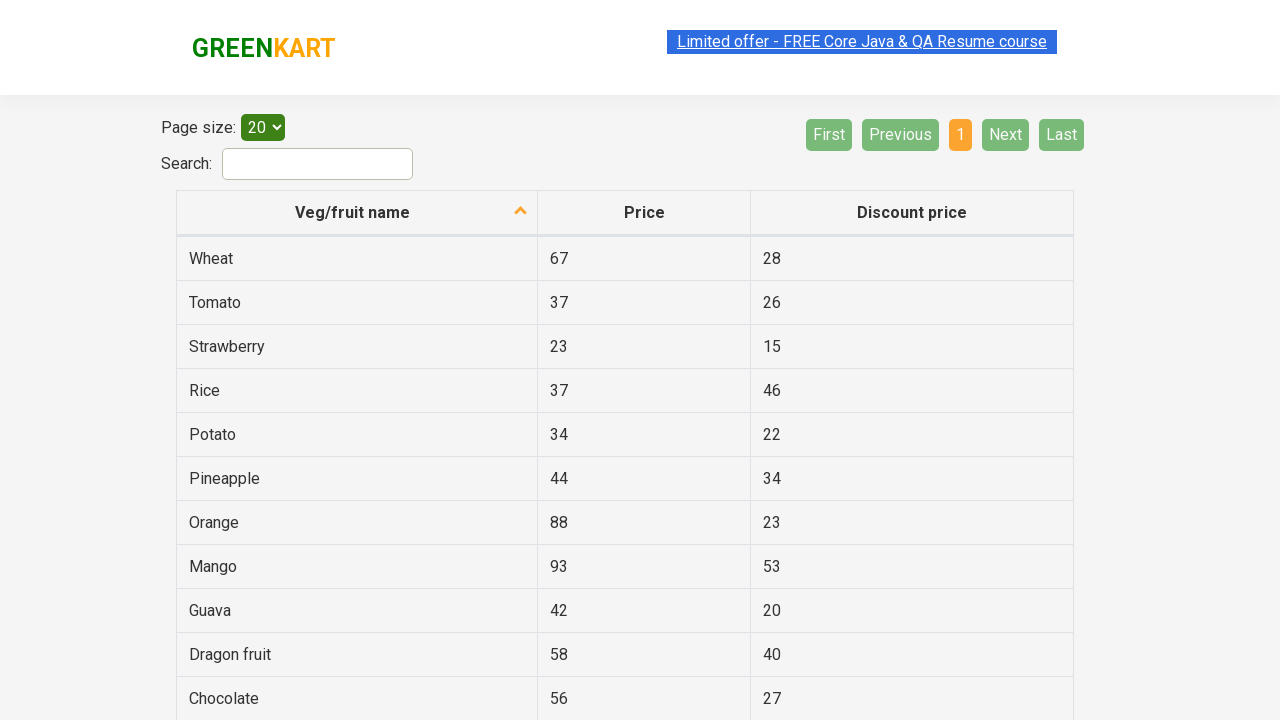

Clicked on fruit name column header to sort table at (357, 213) on th[aria-label*='fruit name']
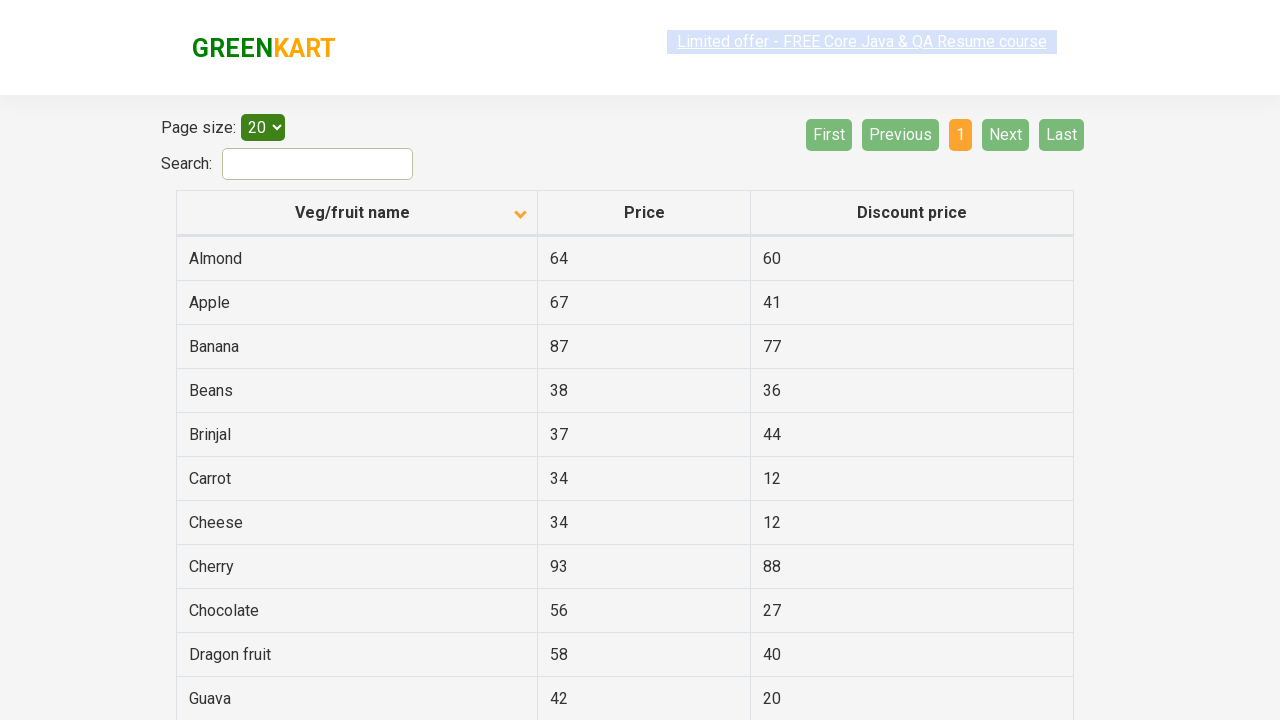

Waited for sorted results to appear
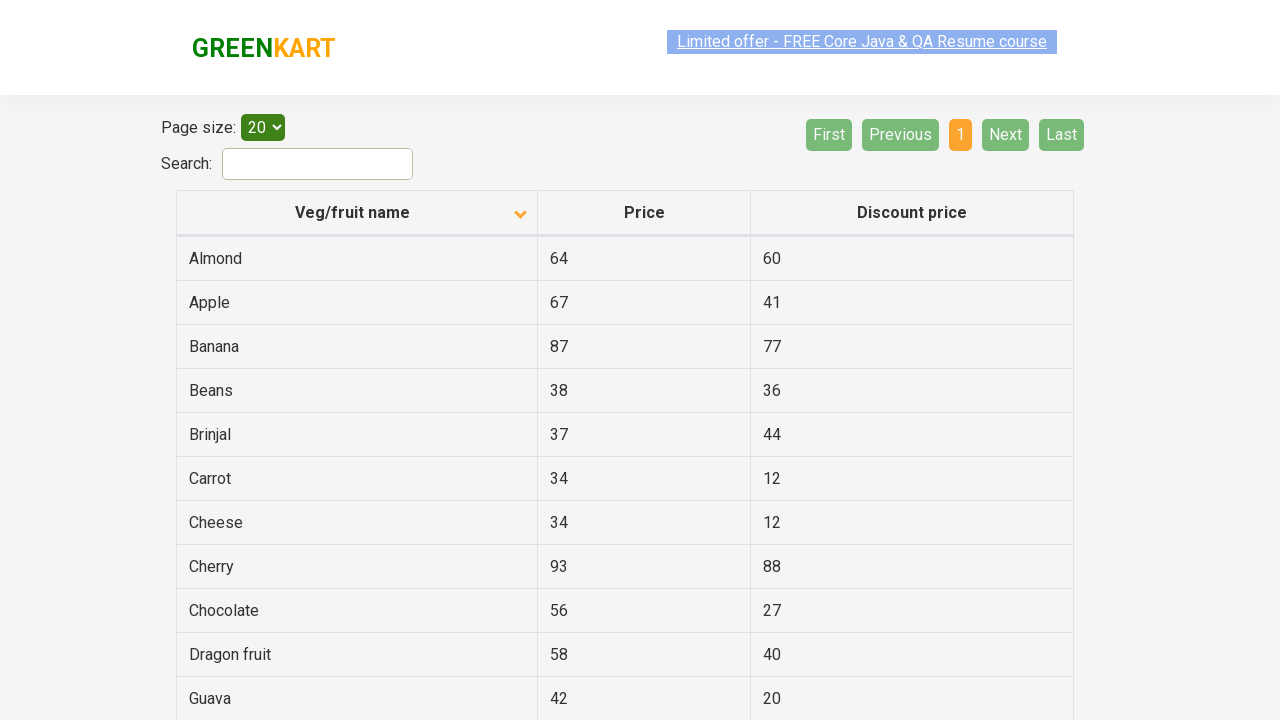

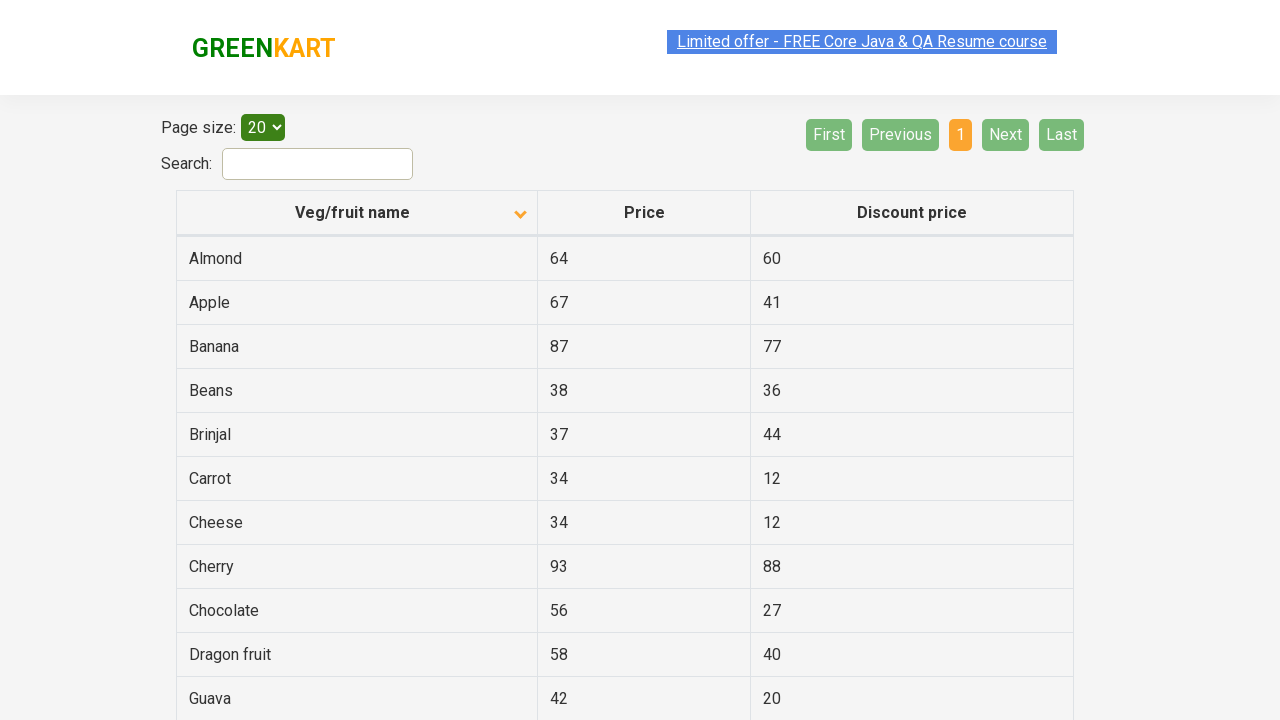